Tests password input field by clicking on it and entering a password value

Starting URL: https://bonigarcia.dev/selenium-webdriver-java/web-form.html

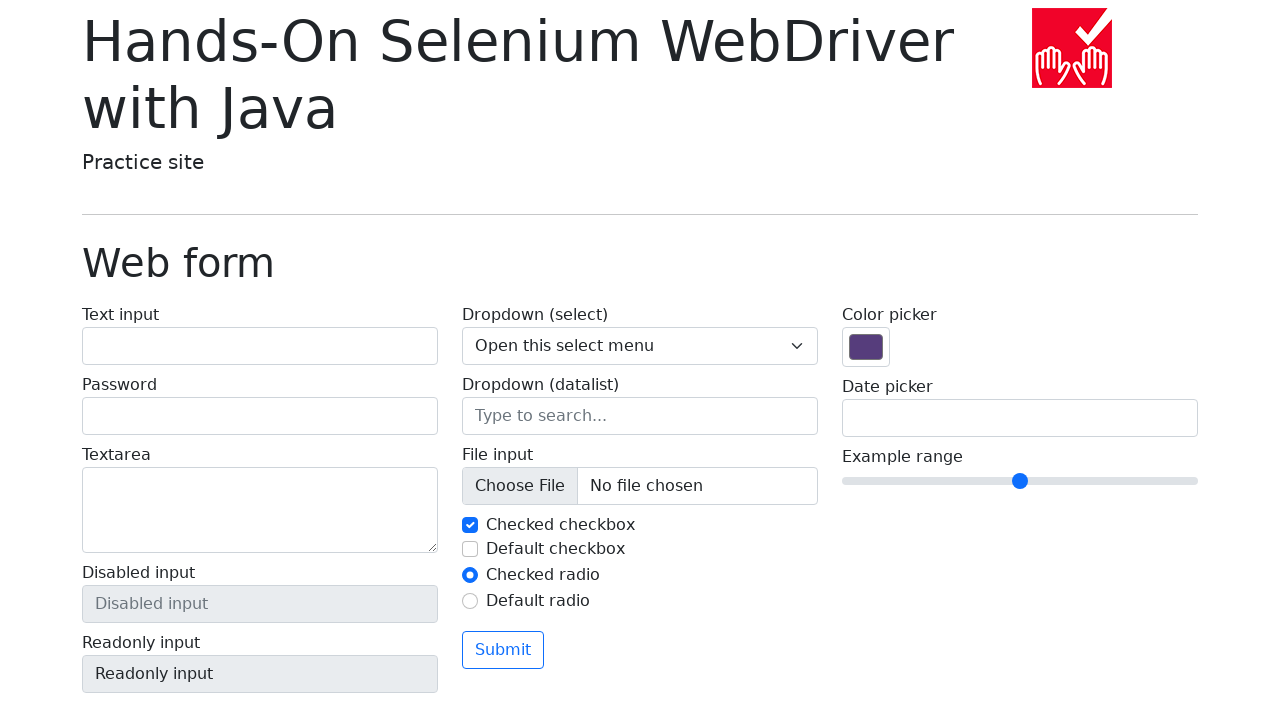

Clicked on the password input field at (260, 416) on input[name='my-password']
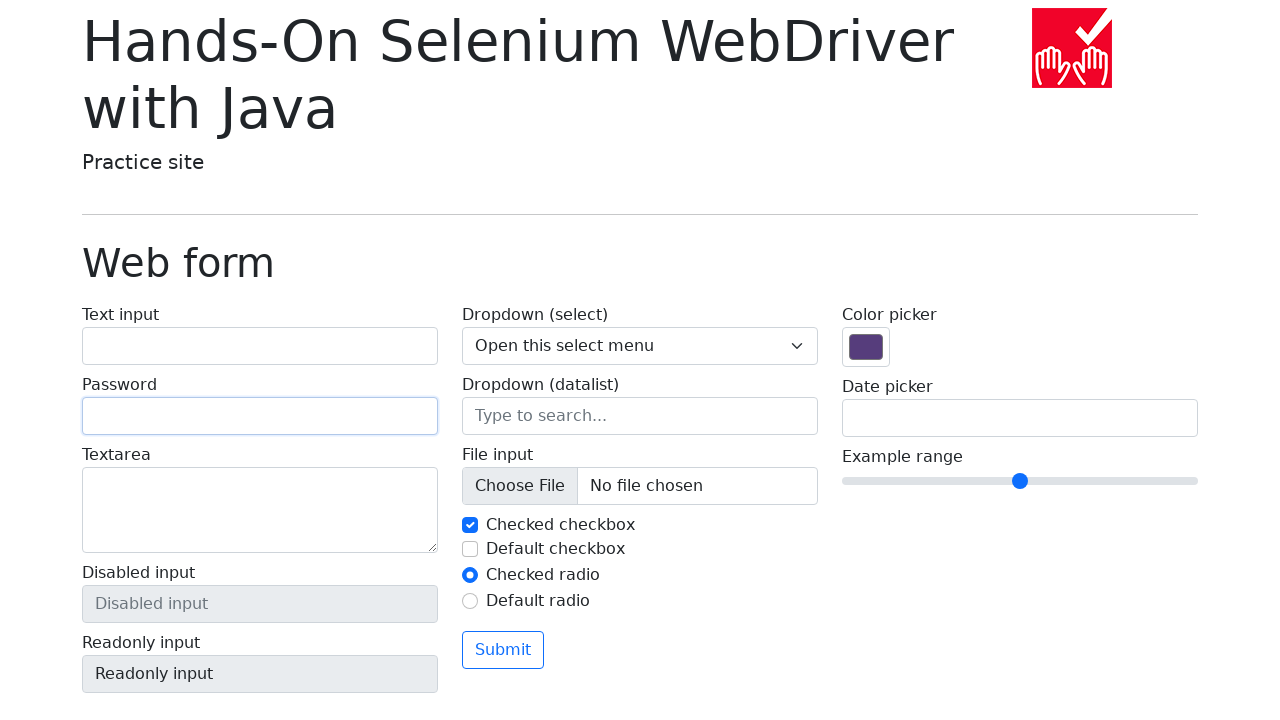

Entered password value 'Java!' into the password field on input[name='my-password']
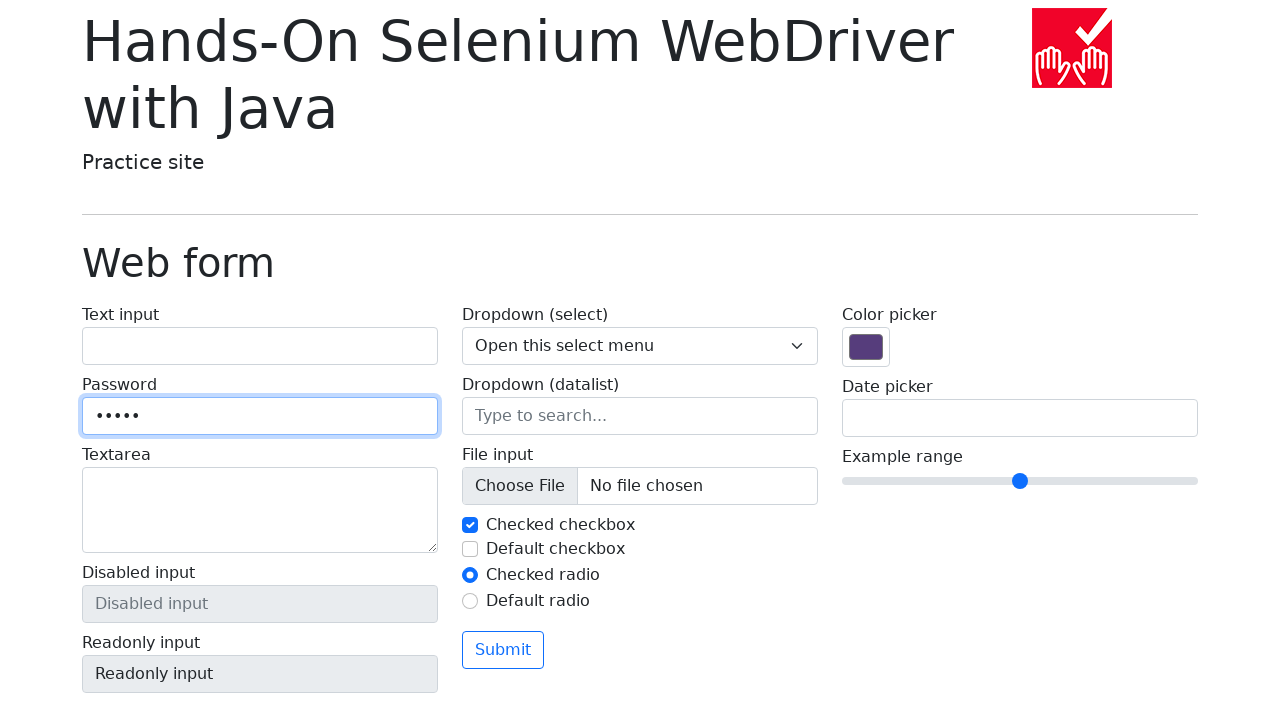

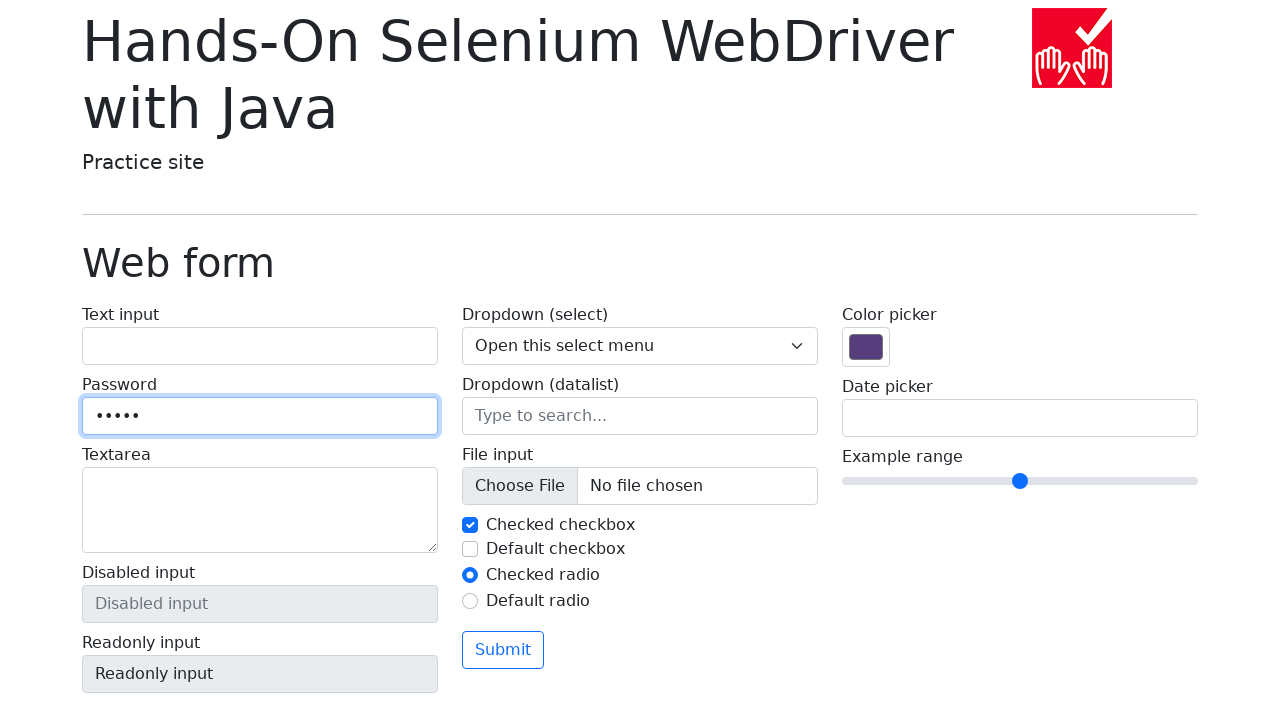